Tests a multi-step form interaction by clicking a dynamically calculated link (based on mathematical calculation), then filling out a form with personal information fields and submitting it.

Starting URL: http://suninjuly.github.io/find_link_text

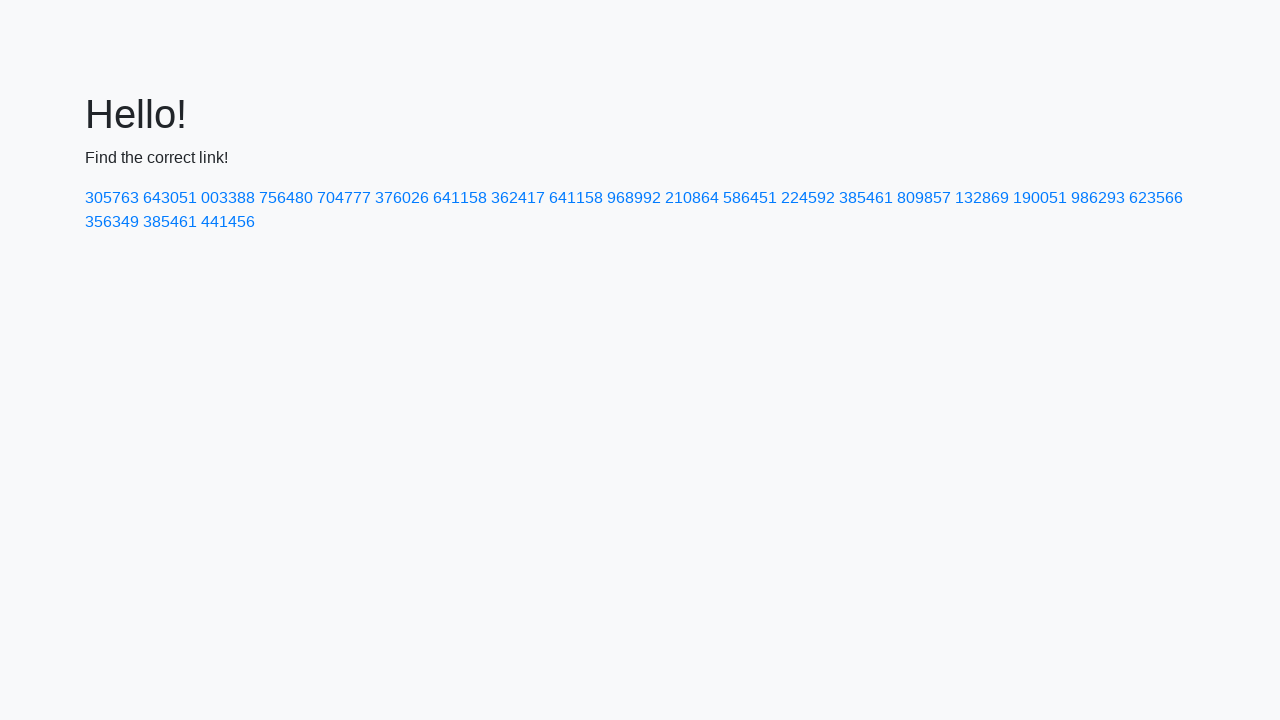

Calculated link text value using mathematical formula
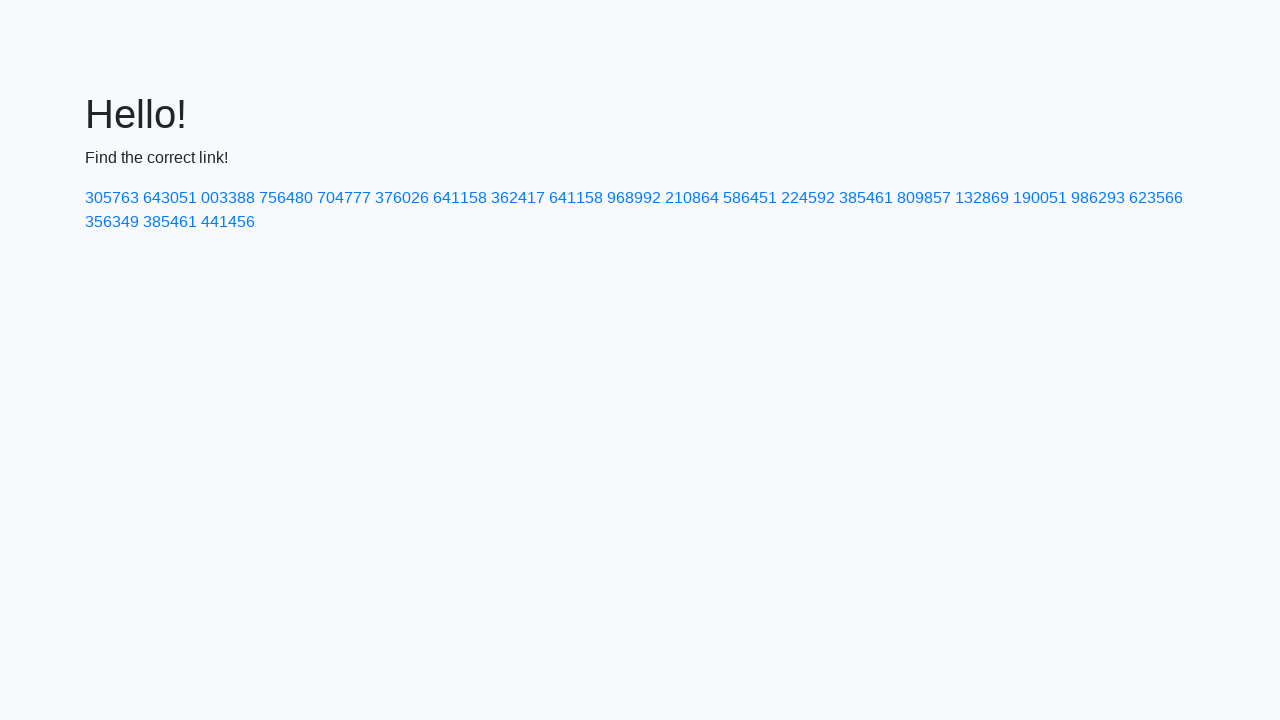

Clicked dynamically calculated link with text '224592' at (808, 198) on text=224592
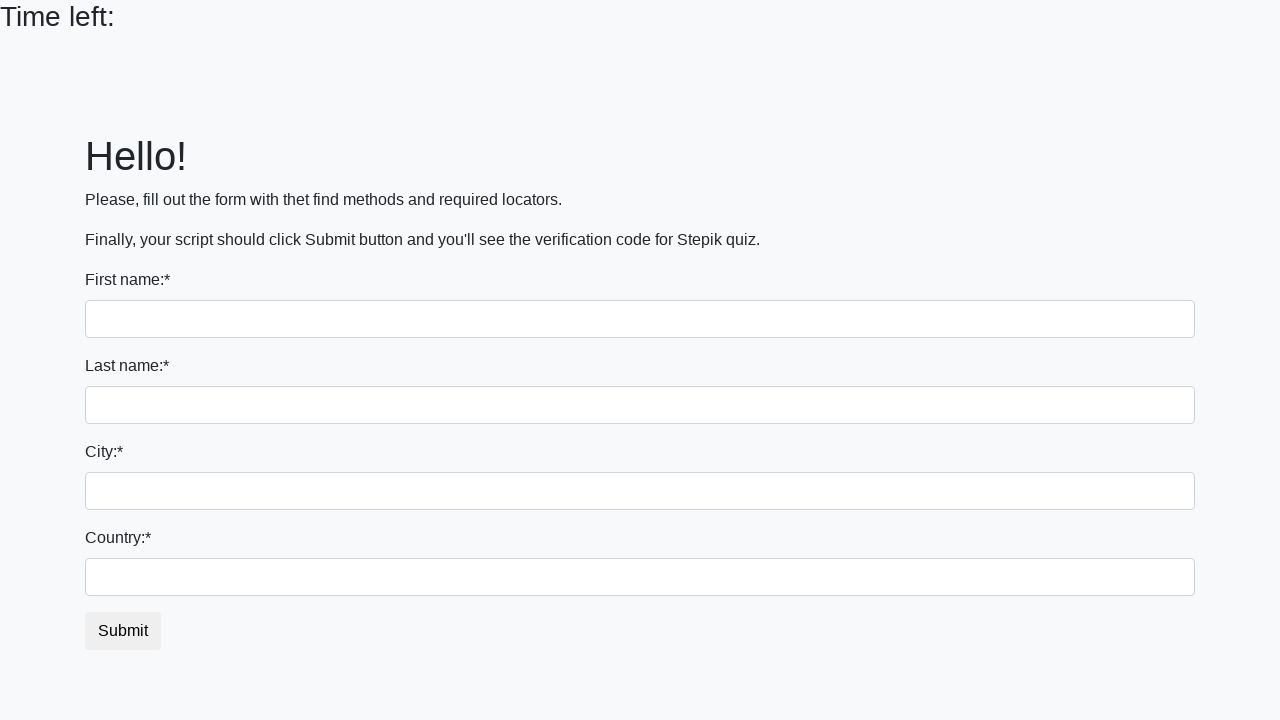

Filled first name field with 'Ivan' on input
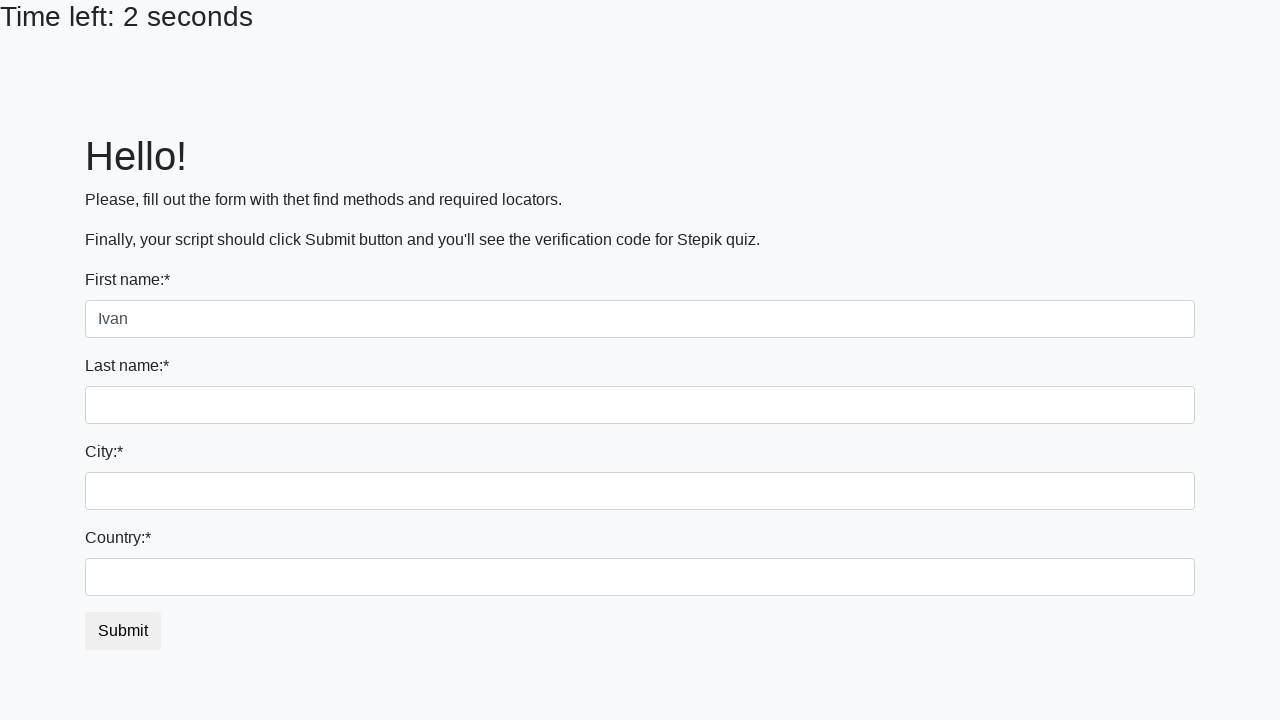

Filled last name field with 'Petrov' on input[name='last_name']
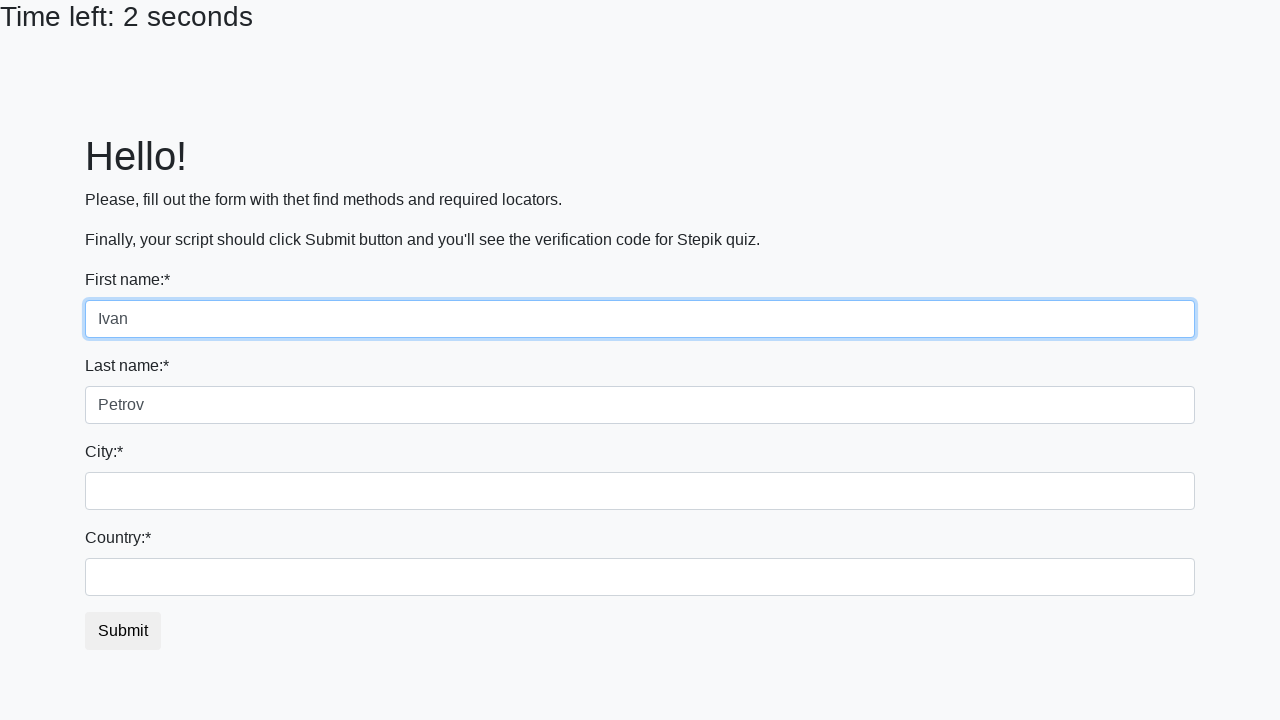

Filled city field with 'Smolensk' on .form-control.city
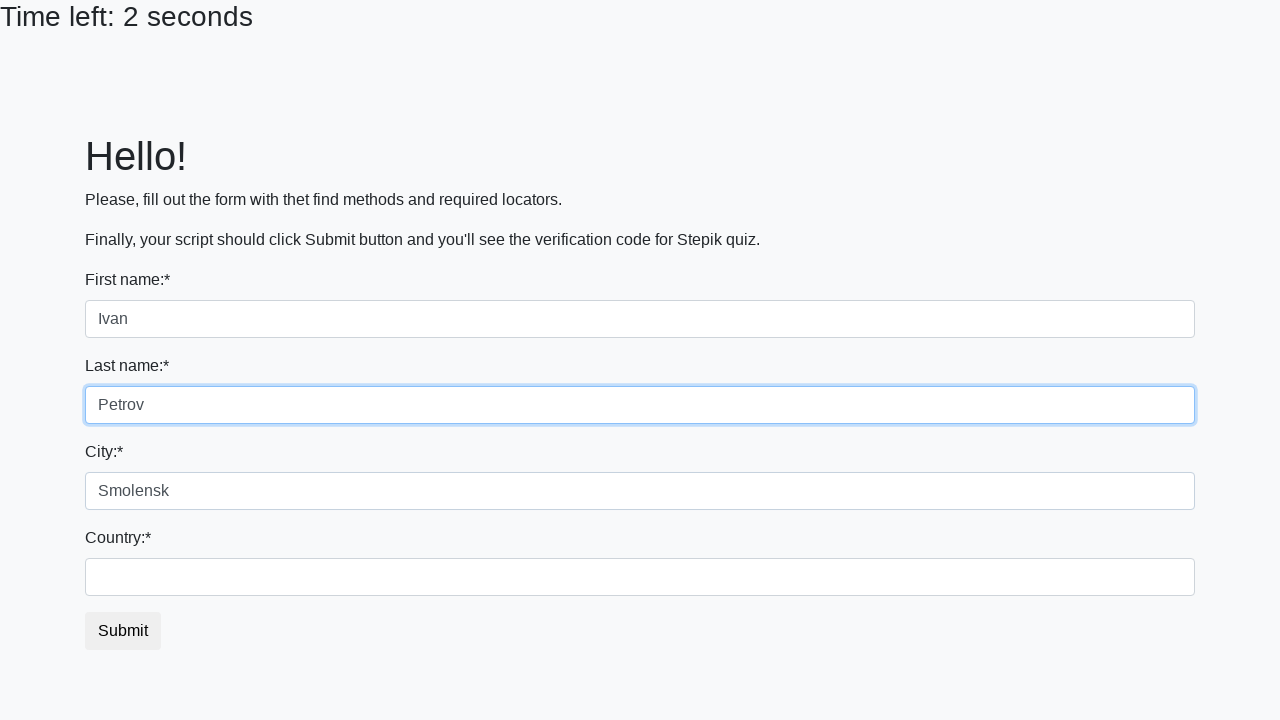

Filled country field with 'Russia' on #country
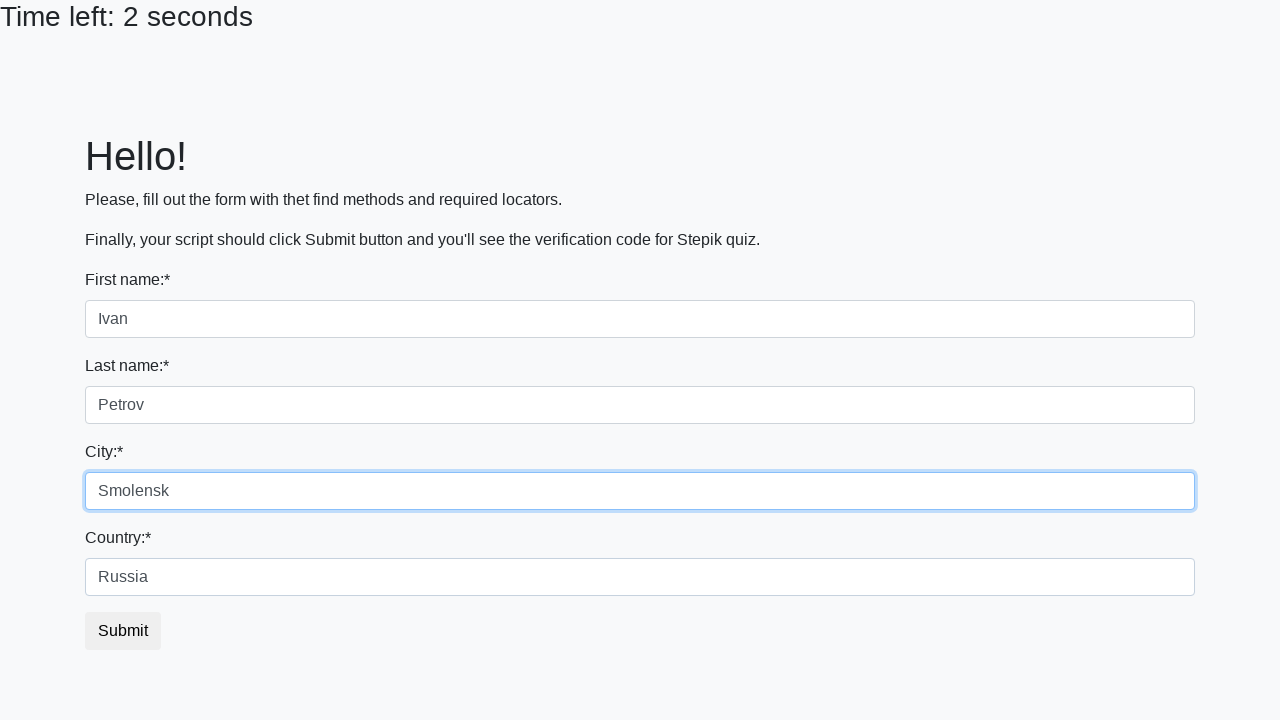

Clicked submit button to complete form submission at (123, 631) on button.btn
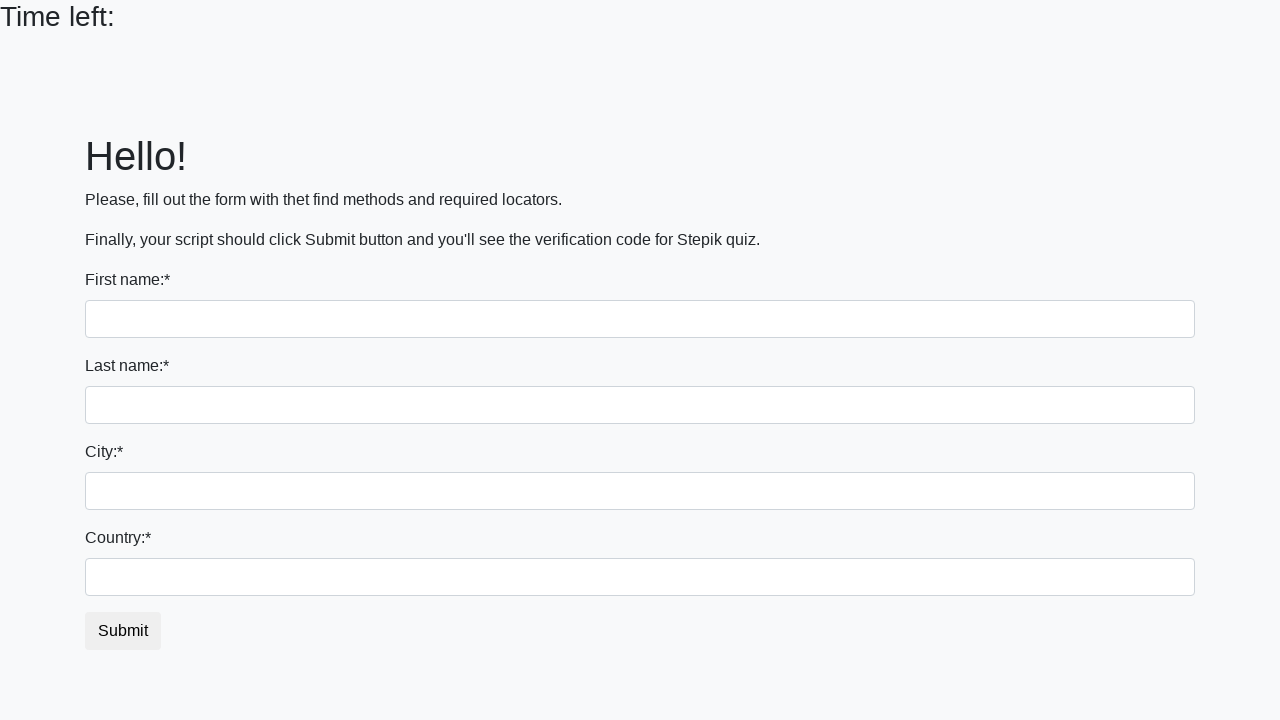

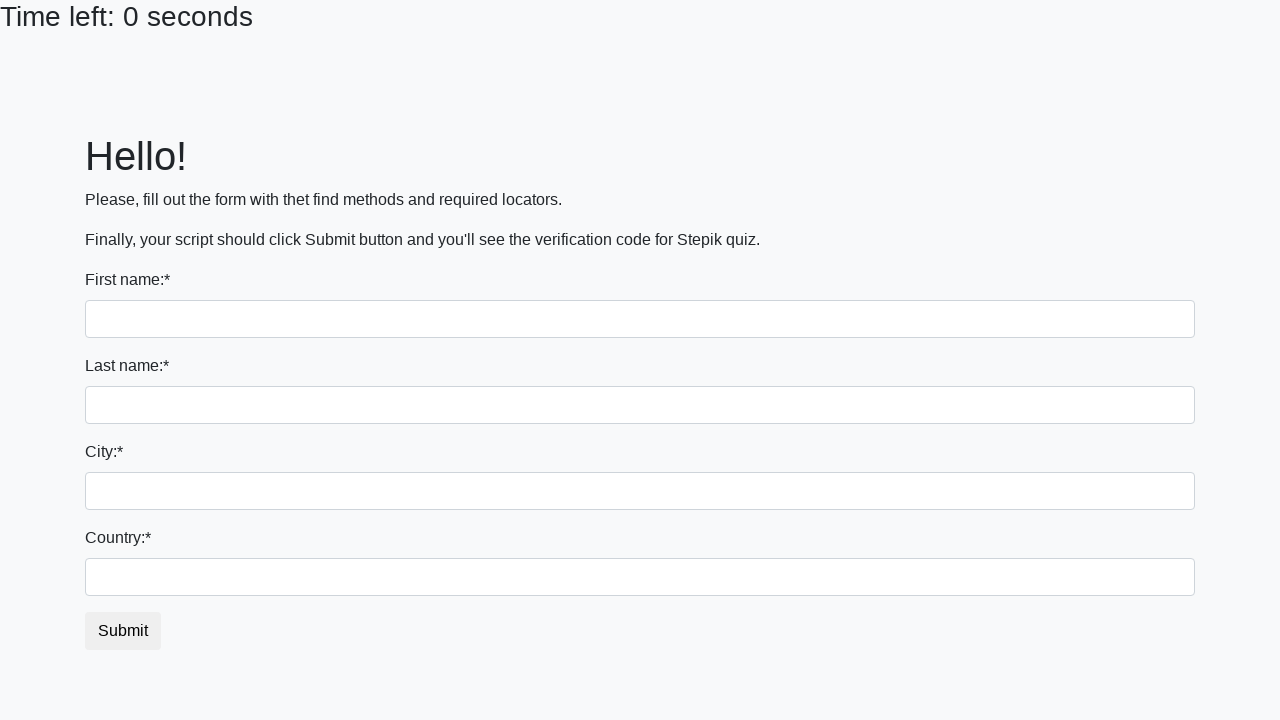